Navigates to GitHub's homepage and verifies the page loads successfully by checking the page title

Starting URL: https://github.com

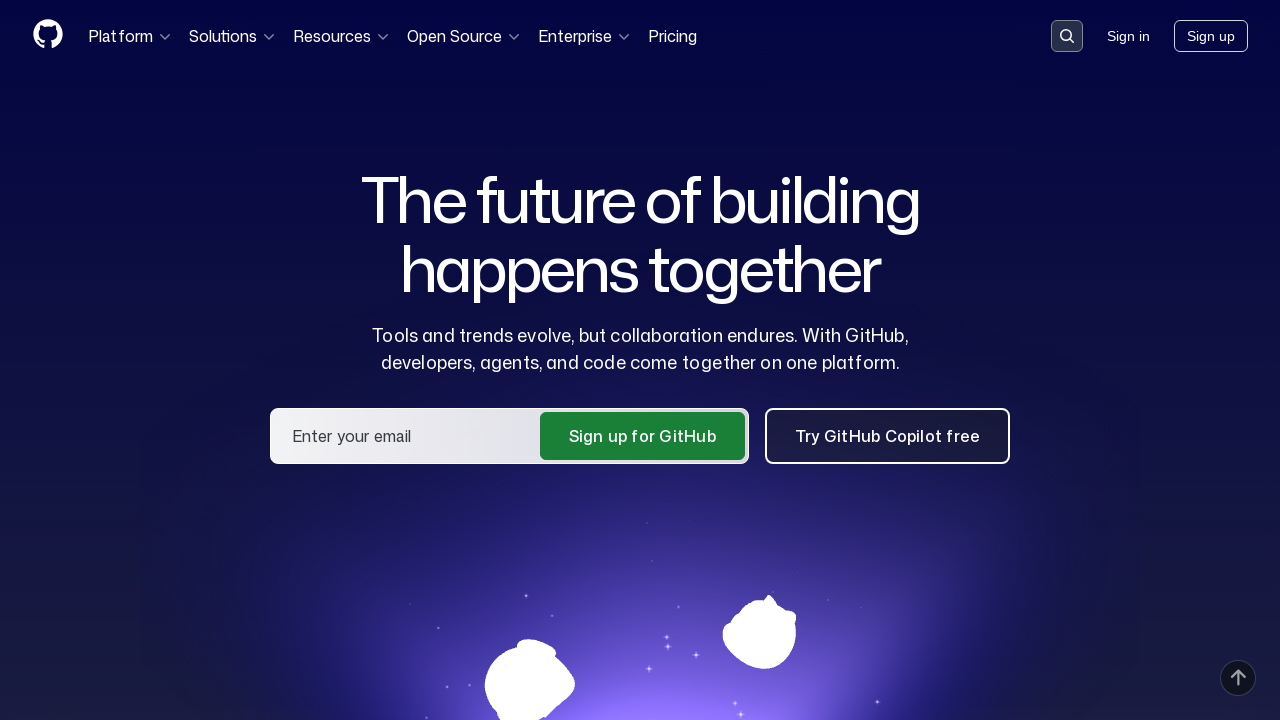

Navigated to GitHub homepage at https://github.com
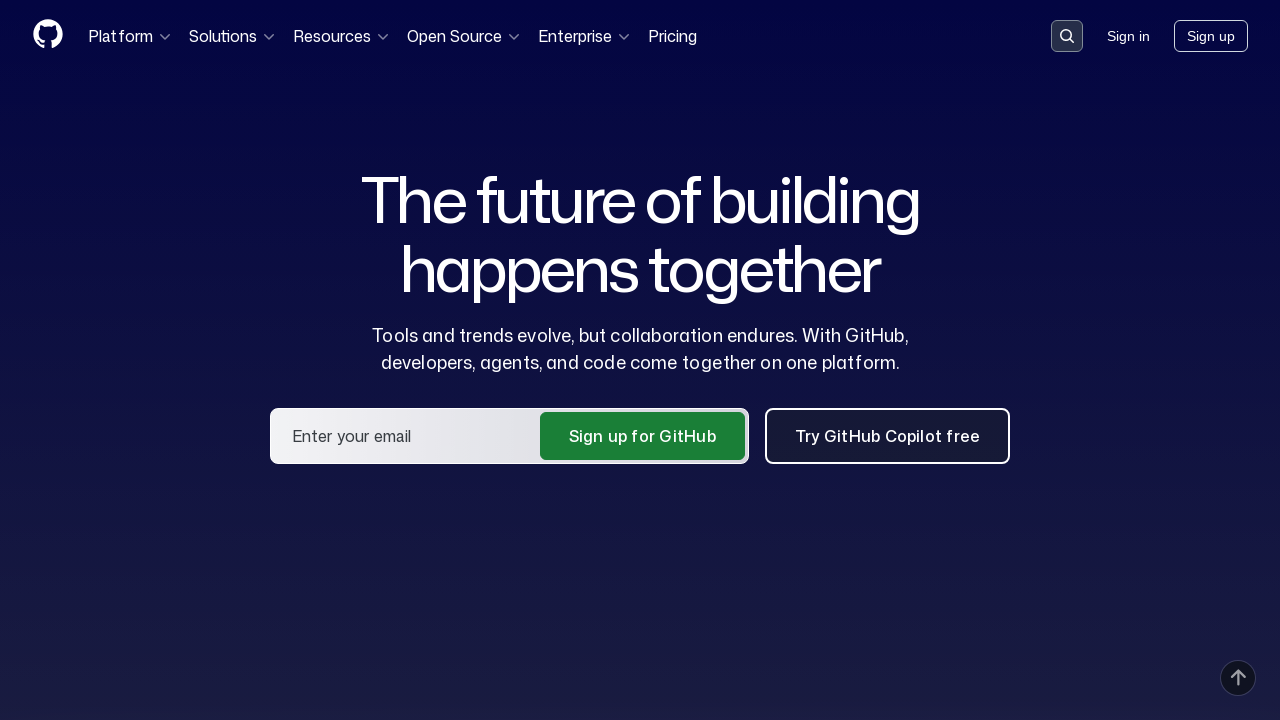

Page reached domcontentloaded state
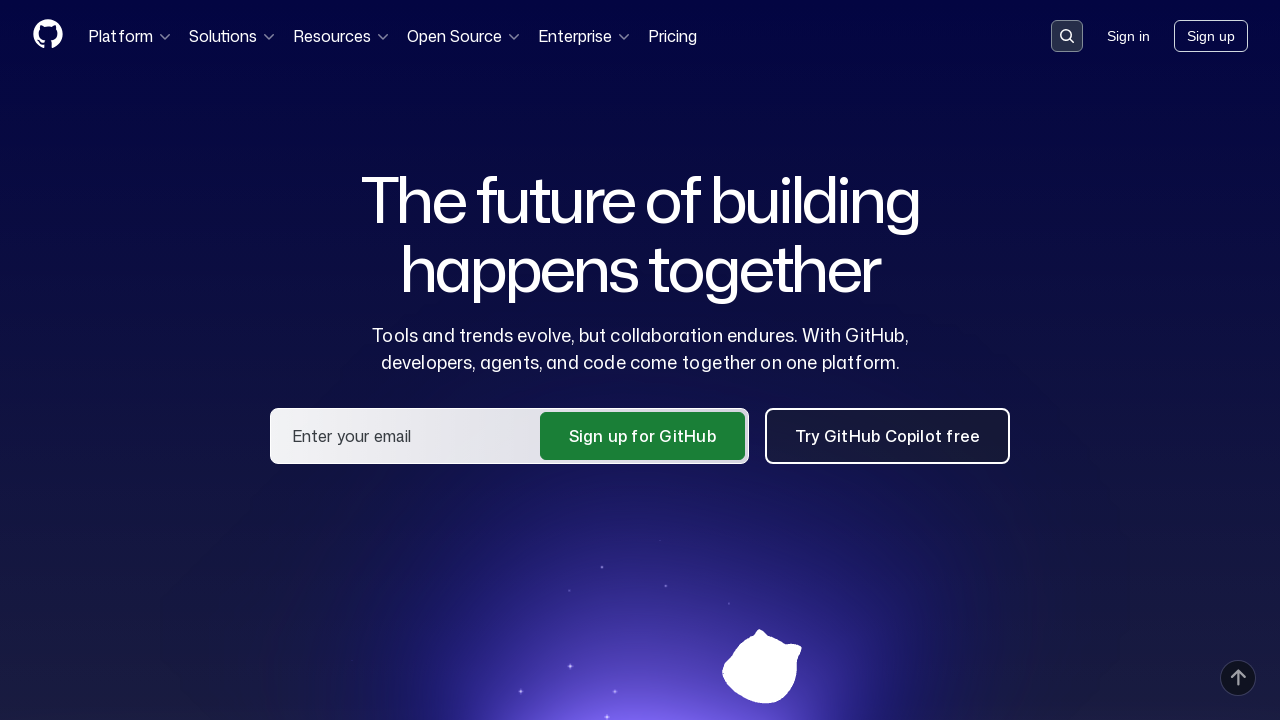

Retrieved page title: 'GitHub · Change is constant. GitHub keeps you ahead. · GitHub'
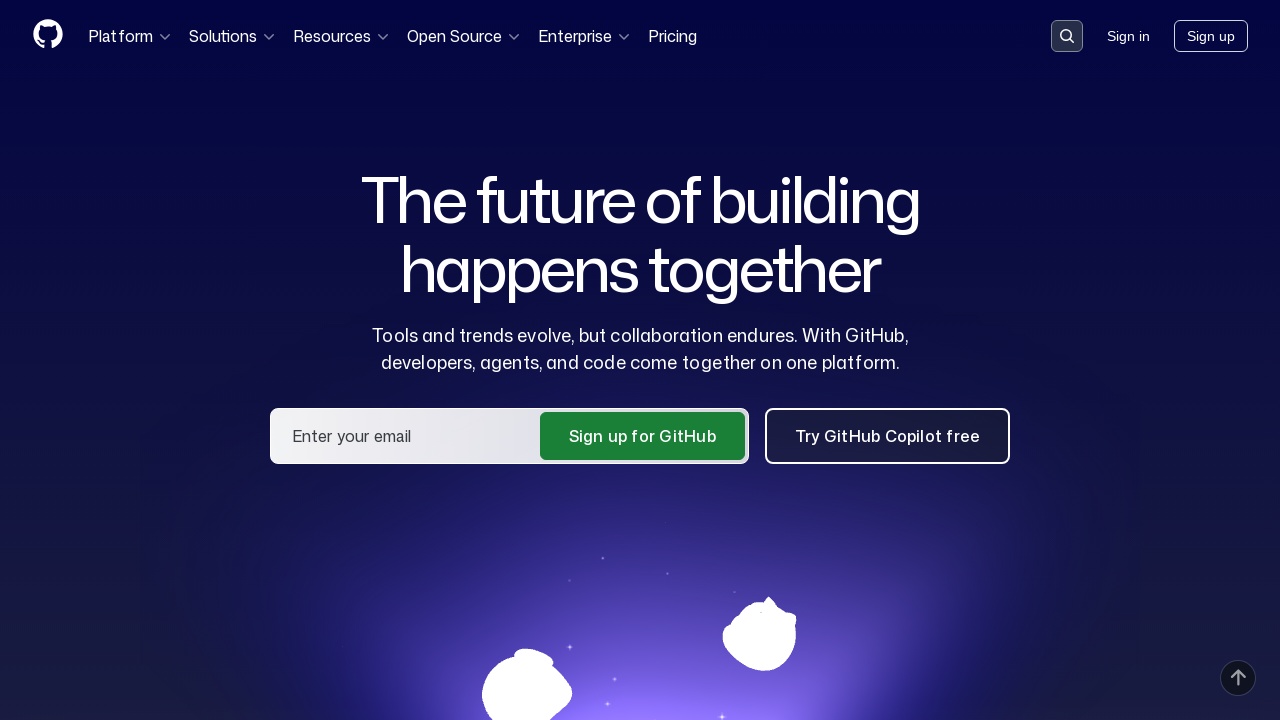

Verified page title contains 'GitHub'
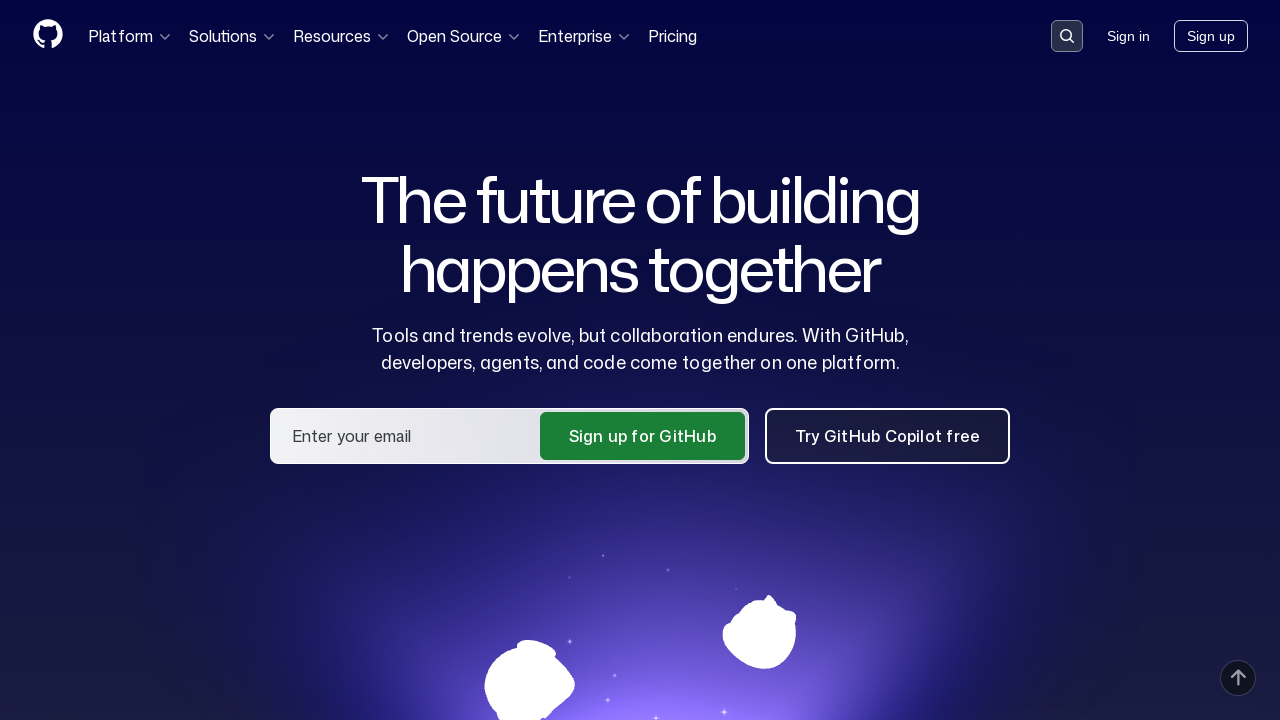

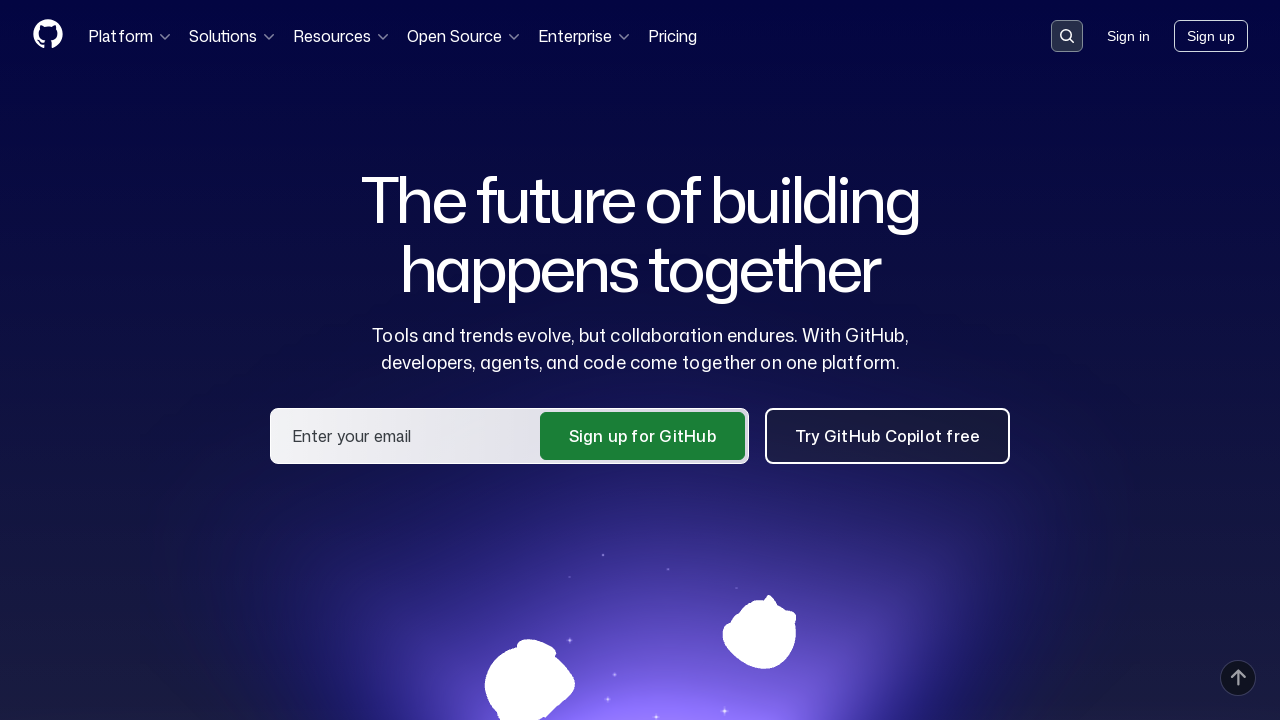